Tests the contact form on Jupiter Cloud testing site by first submitting an empty form to trigger validation errors, then filling in the form with valid data and verifying the success message appears.

Starting URL: http://jupiter.cloud.planittesting.com/#/home

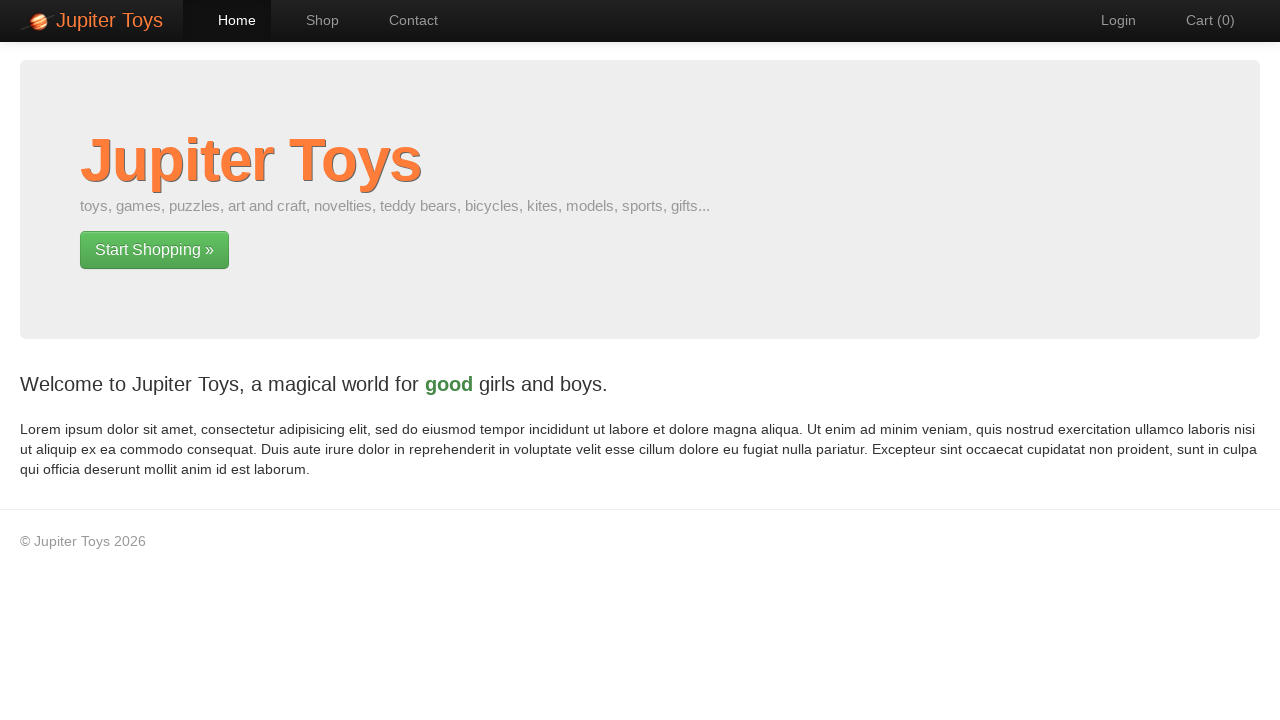

Clicked Contact link to navigate to contact page at (404, 20) on a[href='#/contact']
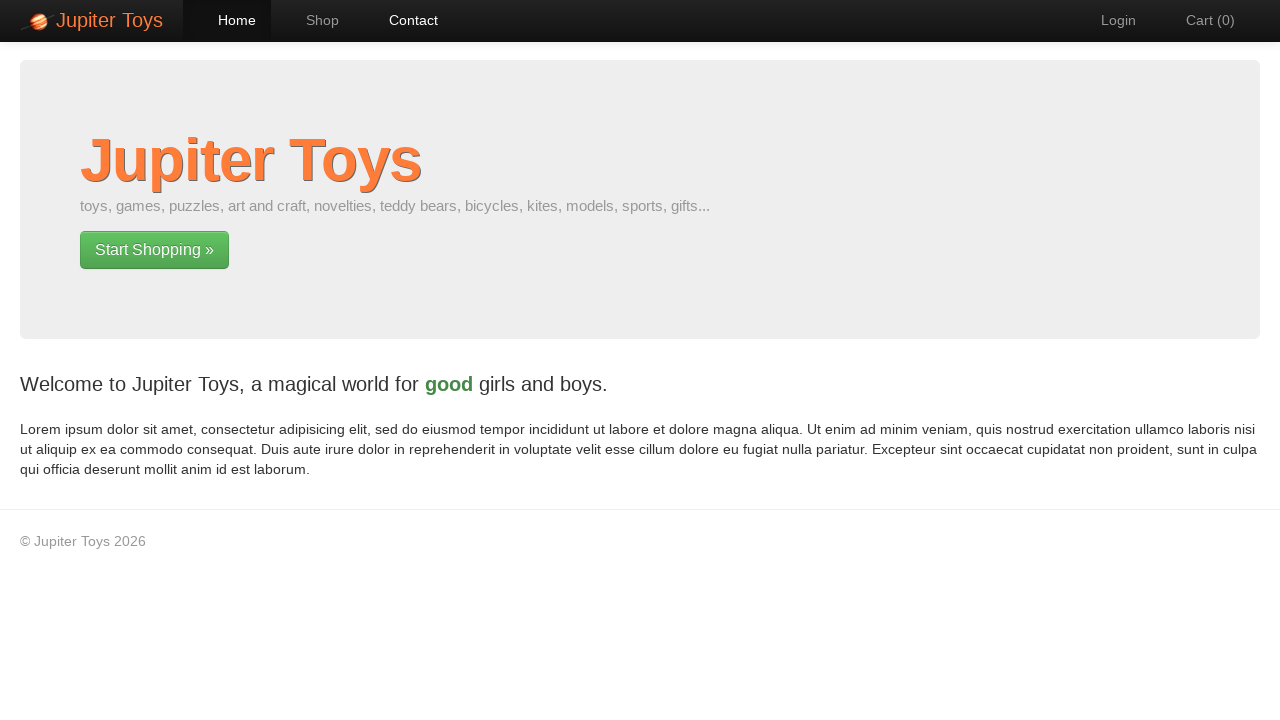

Contact page loaded and forename field is visible
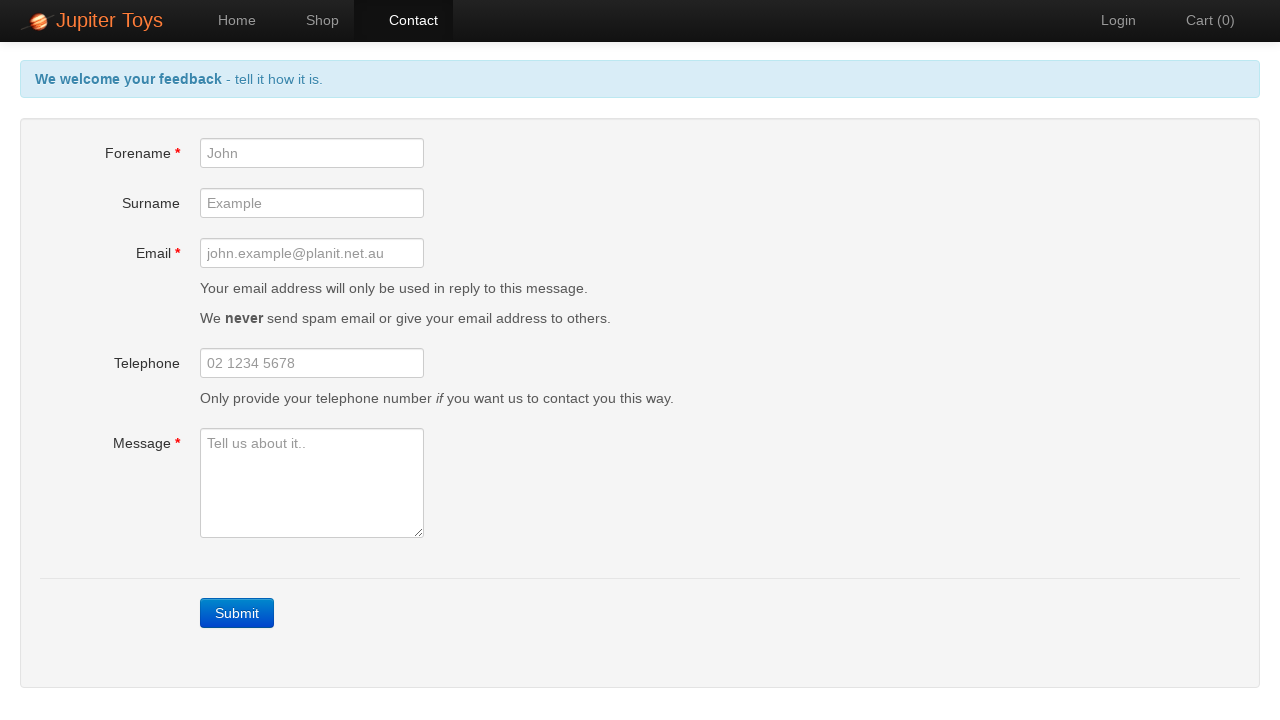

Clicked submit button without filling form to trigger validation errors at (237, 613) on a.btn-contact
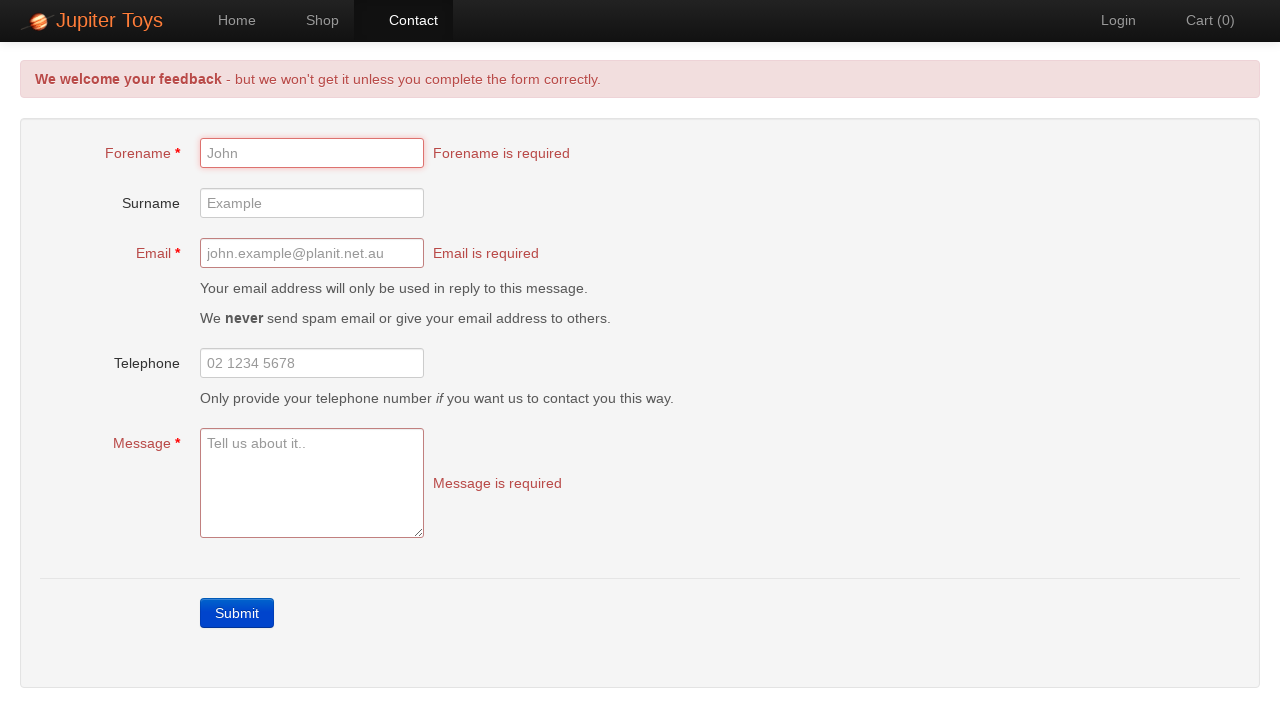

Validation error messages appeared as expected
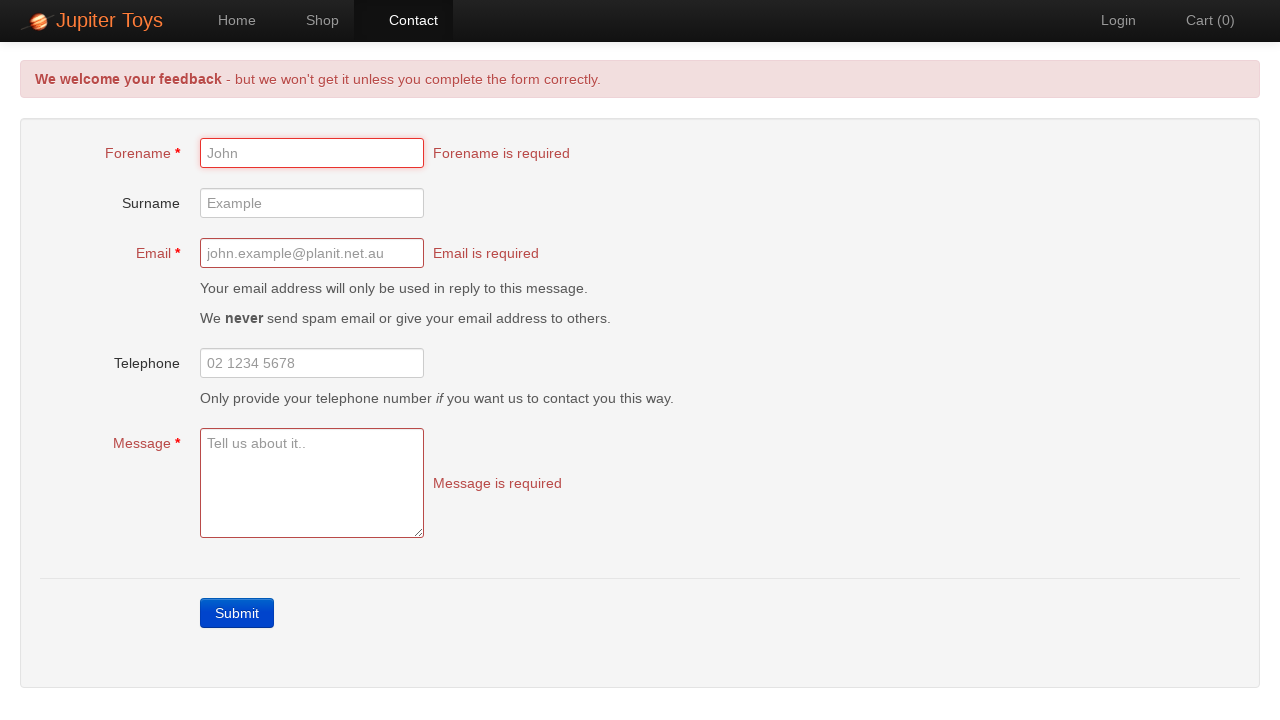

Filled forename field with 'Santhosh' on #forename
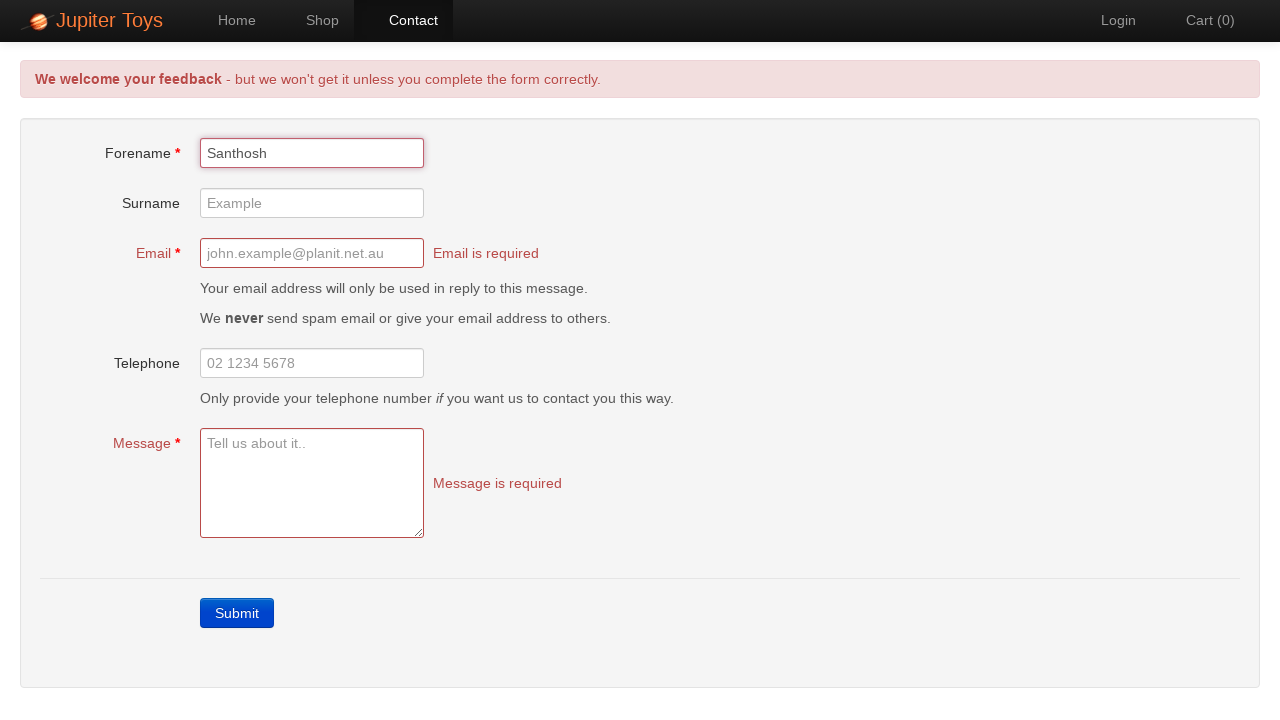

Filled email field with 'santhoship@yahoo.com' on #email
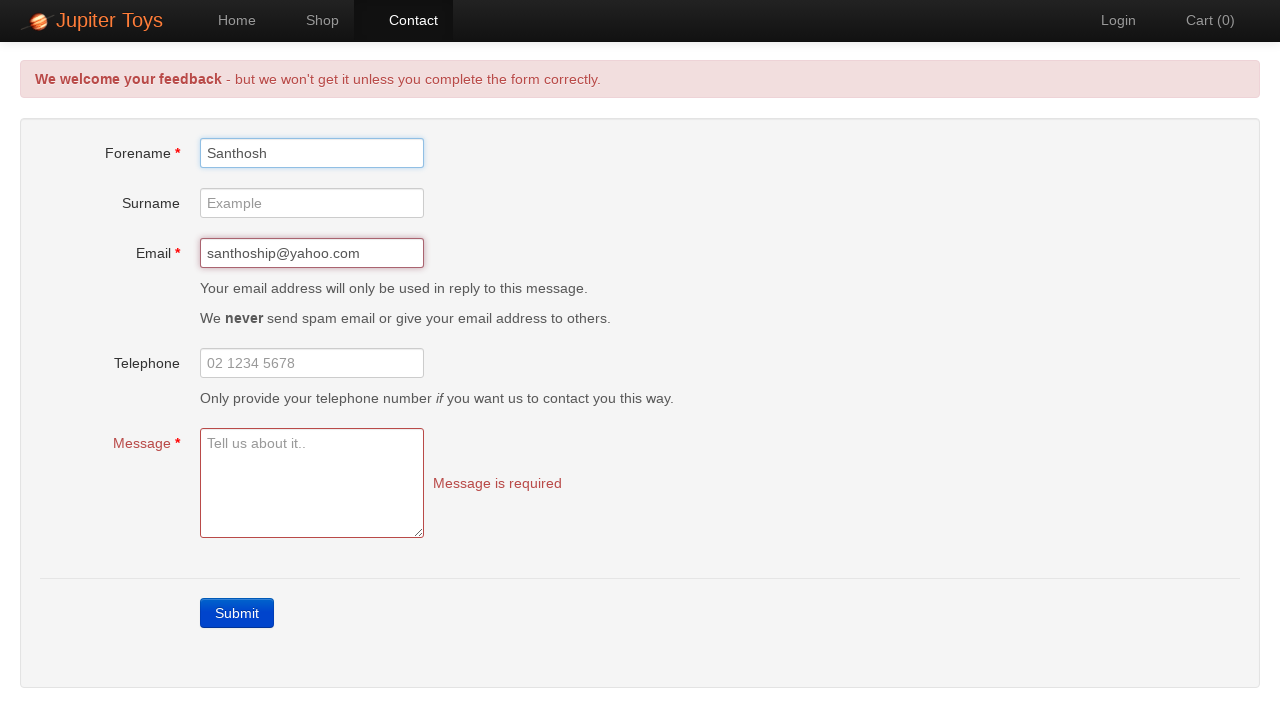

Filled message field with 'Test Message' on #message
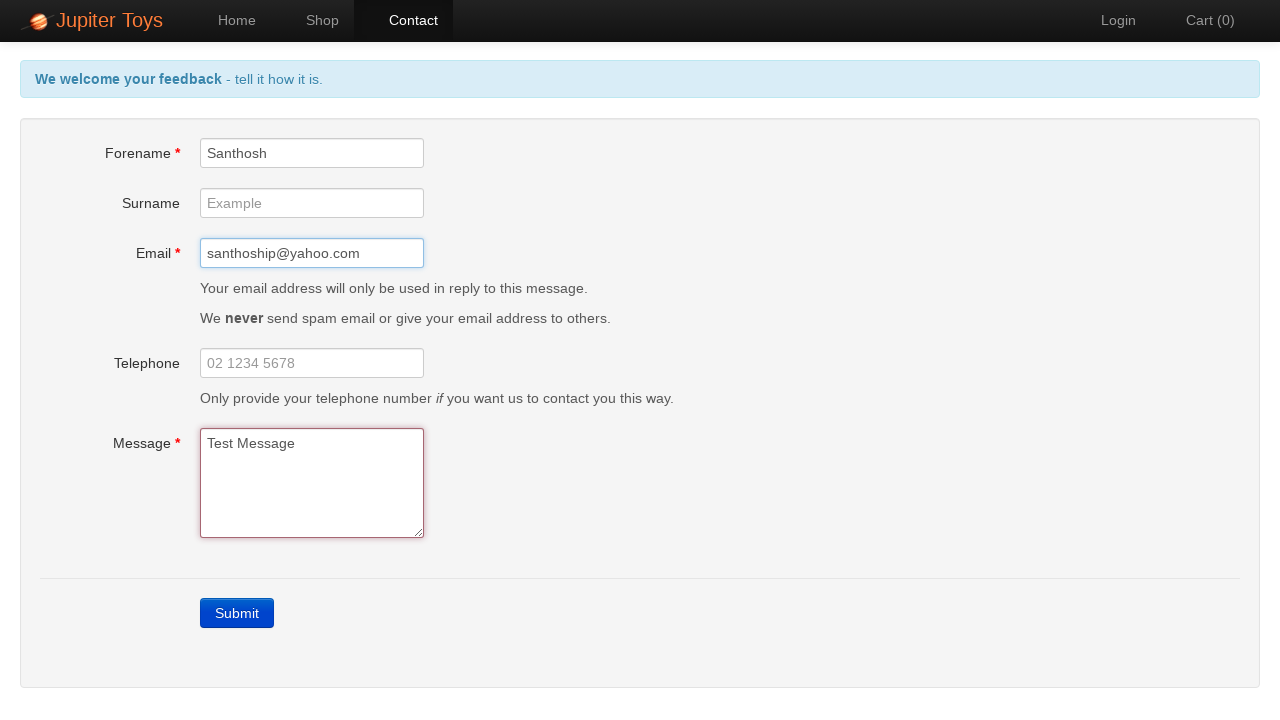

Clicked submit button to submit the contact form with valid data at (237, 613) on a.btn-contact
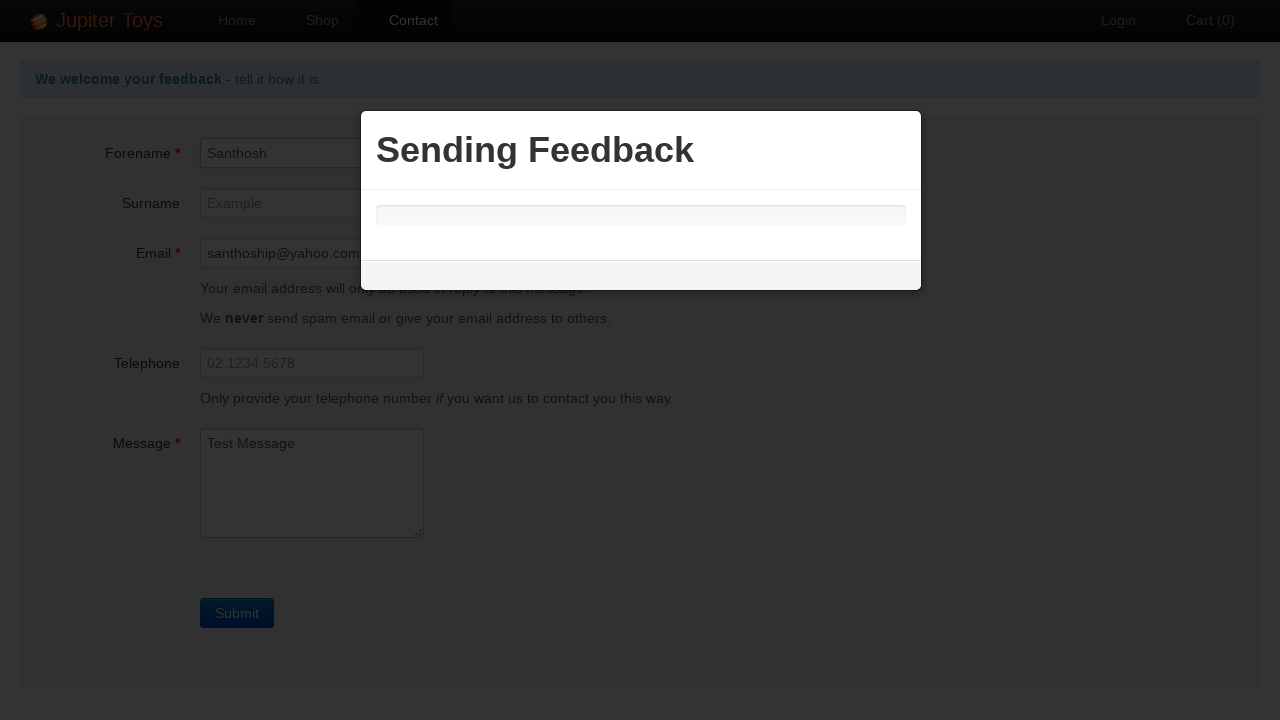

Success message appeared confirming form submission
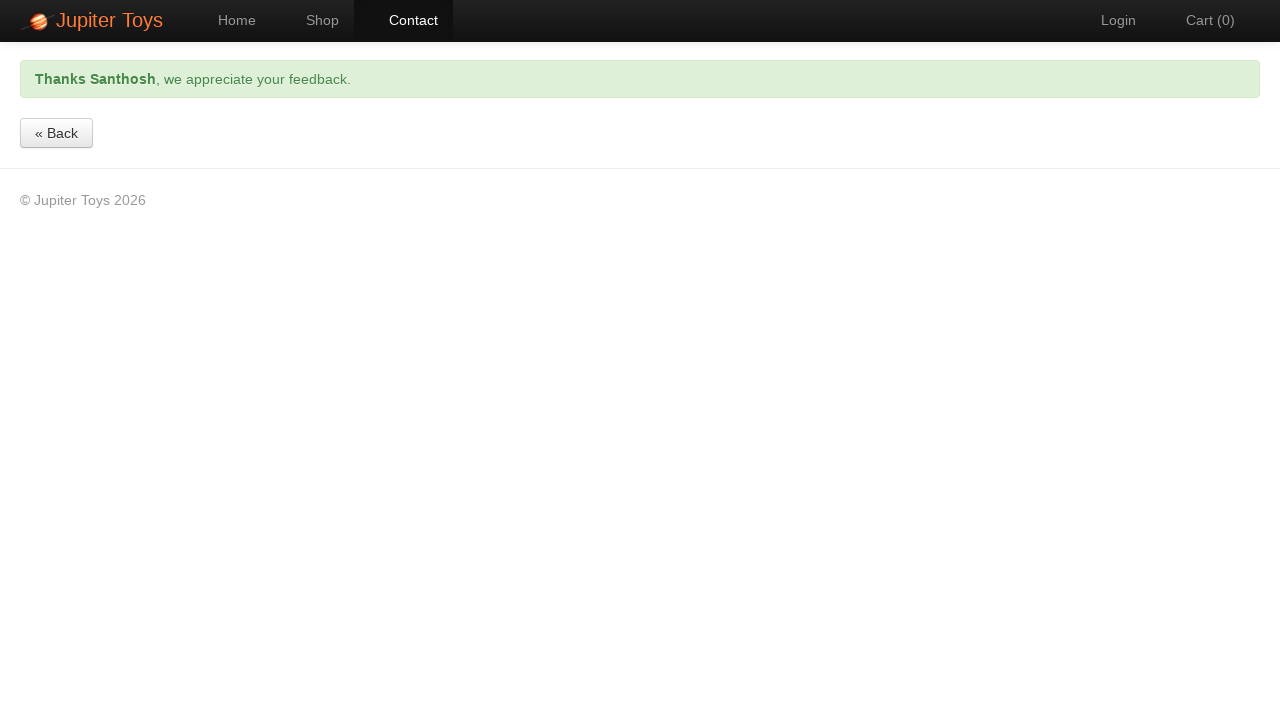

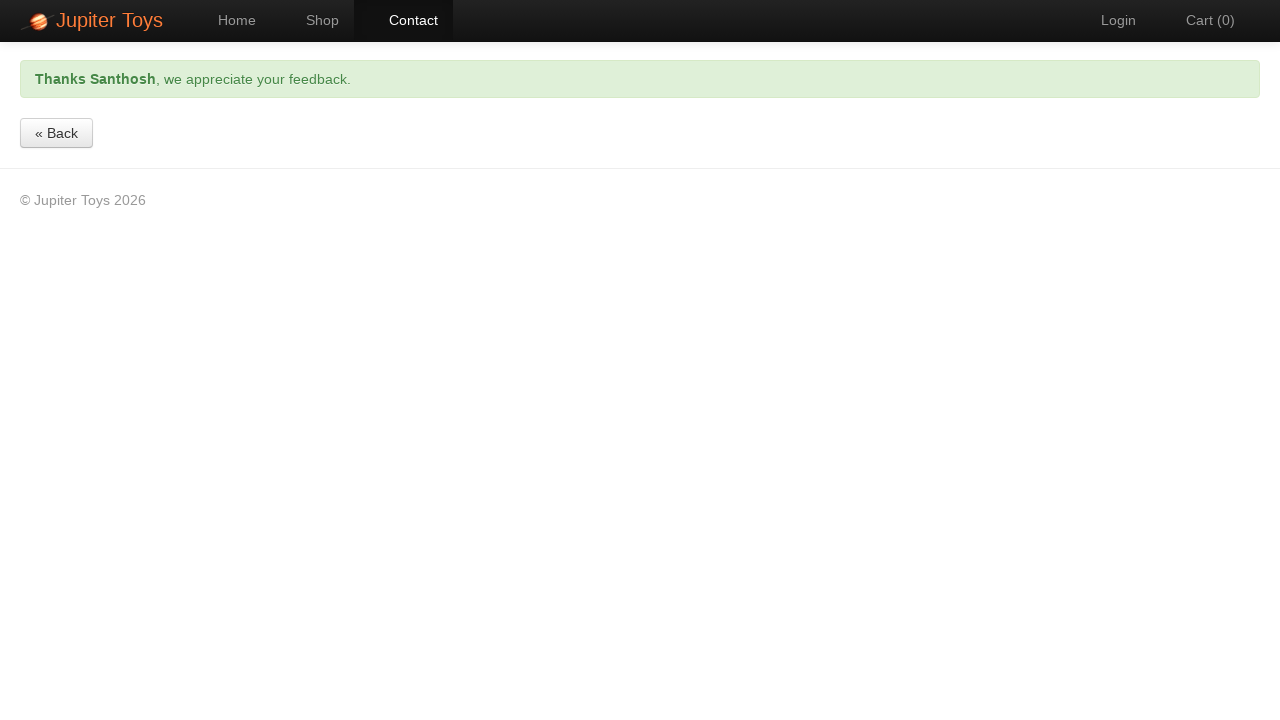